Navigates to Top Deals page by clicking the menu link and validates the page title

Starting URL: https://www.bestbuy.com

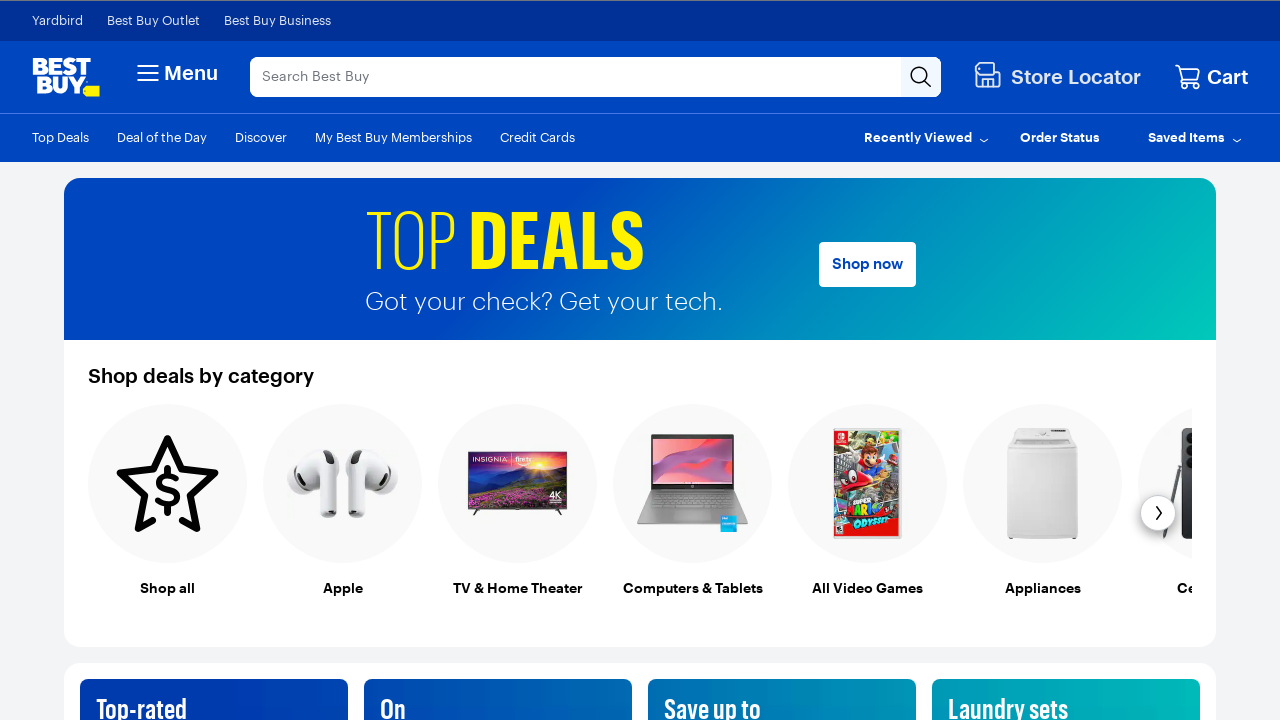

Clicked on Top Deals menu link at (60, 137) on a:has-text('Top Deals')
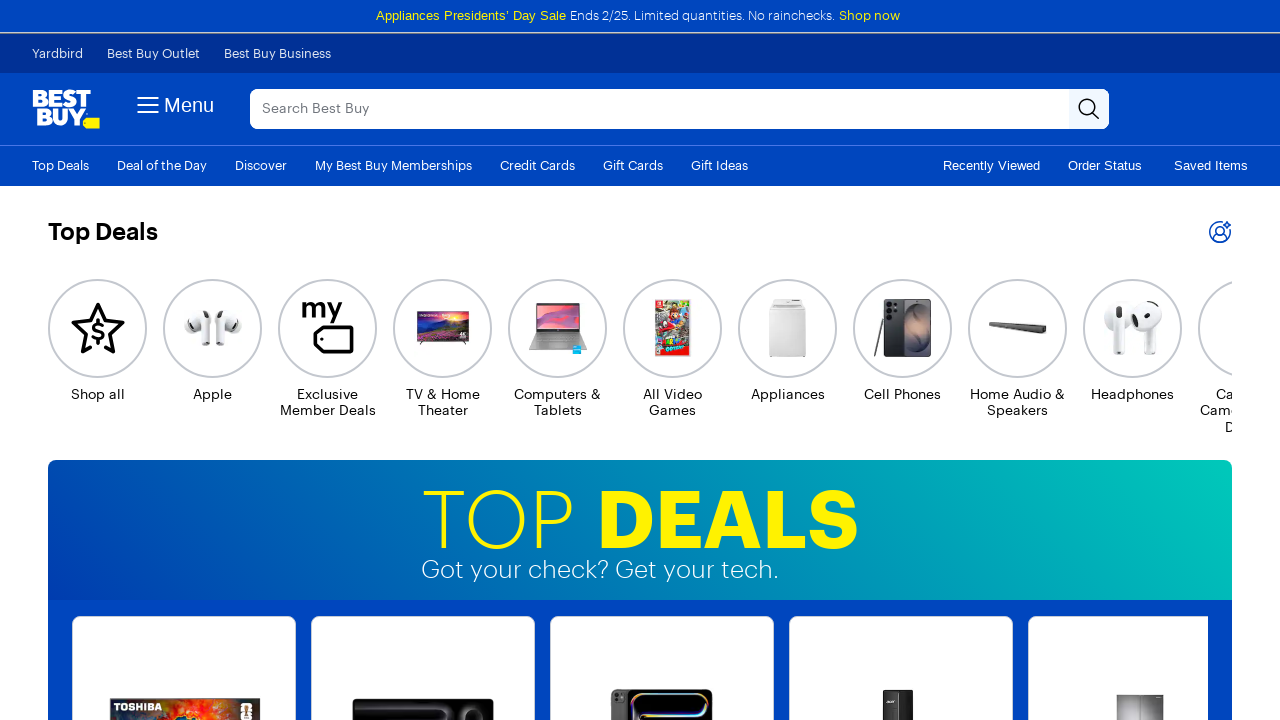

Verified that 'Top Deals' is present in page title
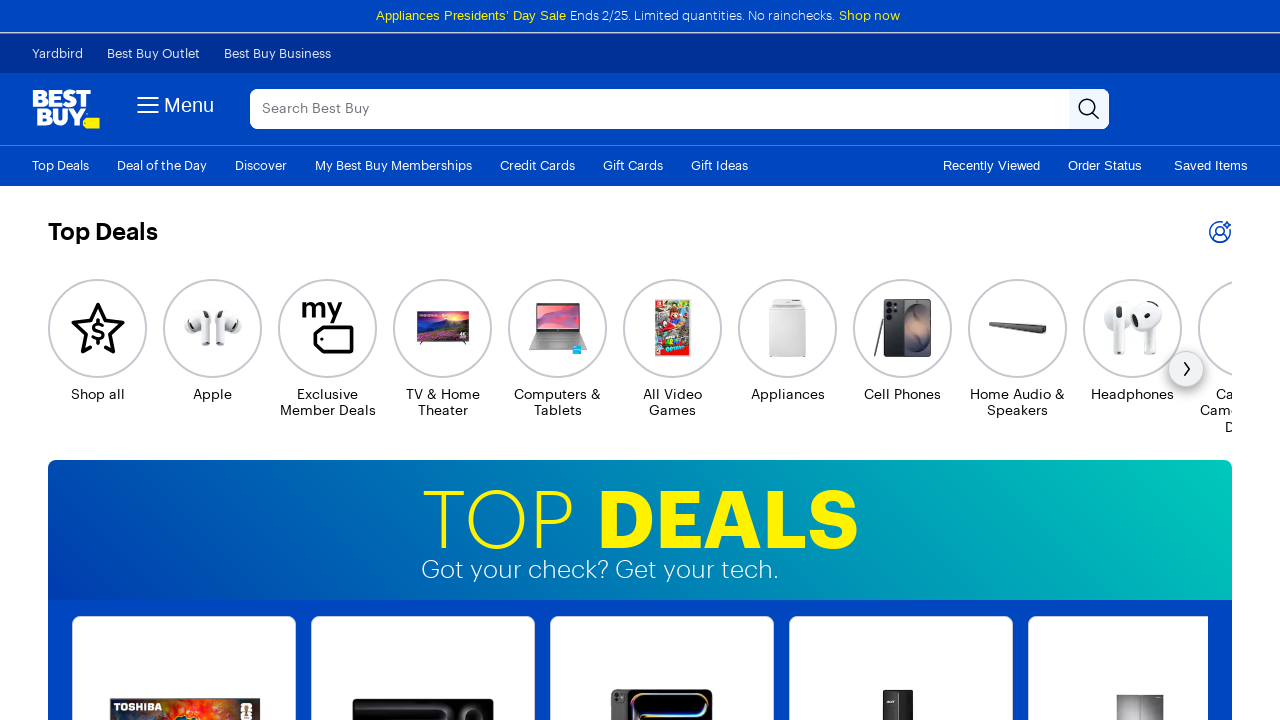

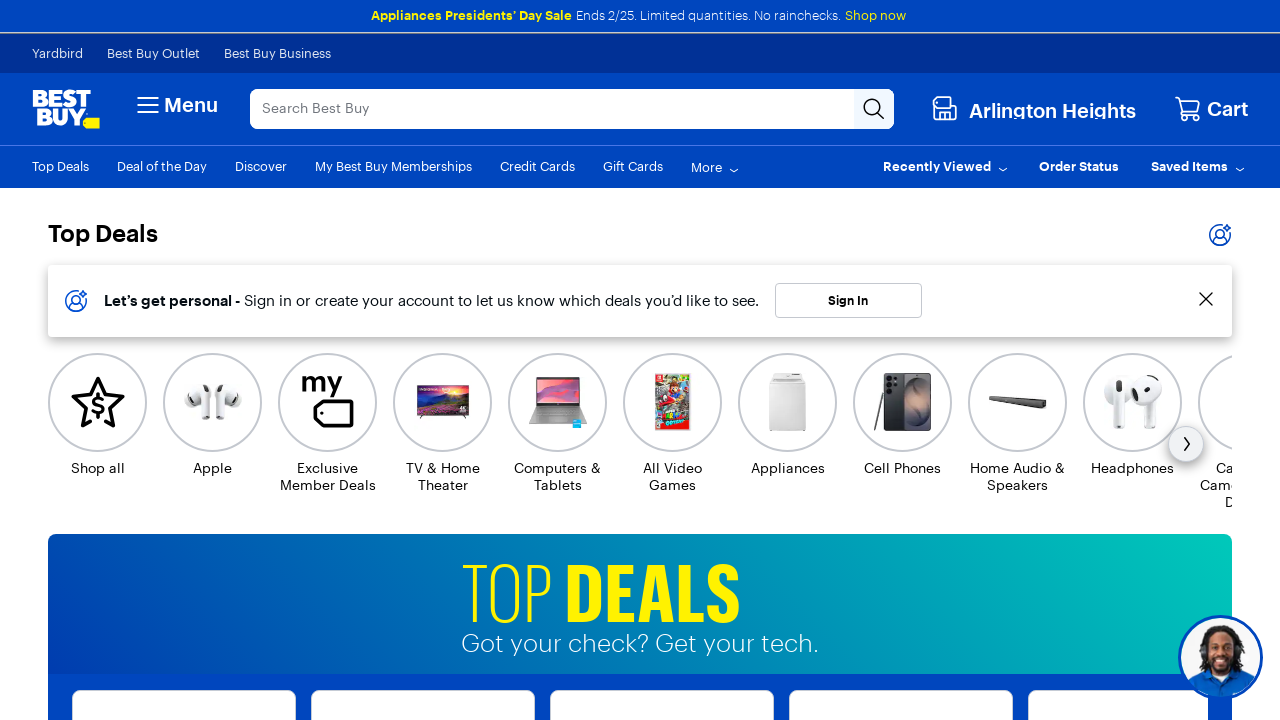